Navigates to RedBus homepage

Starting URL: https://www.redbus.in/

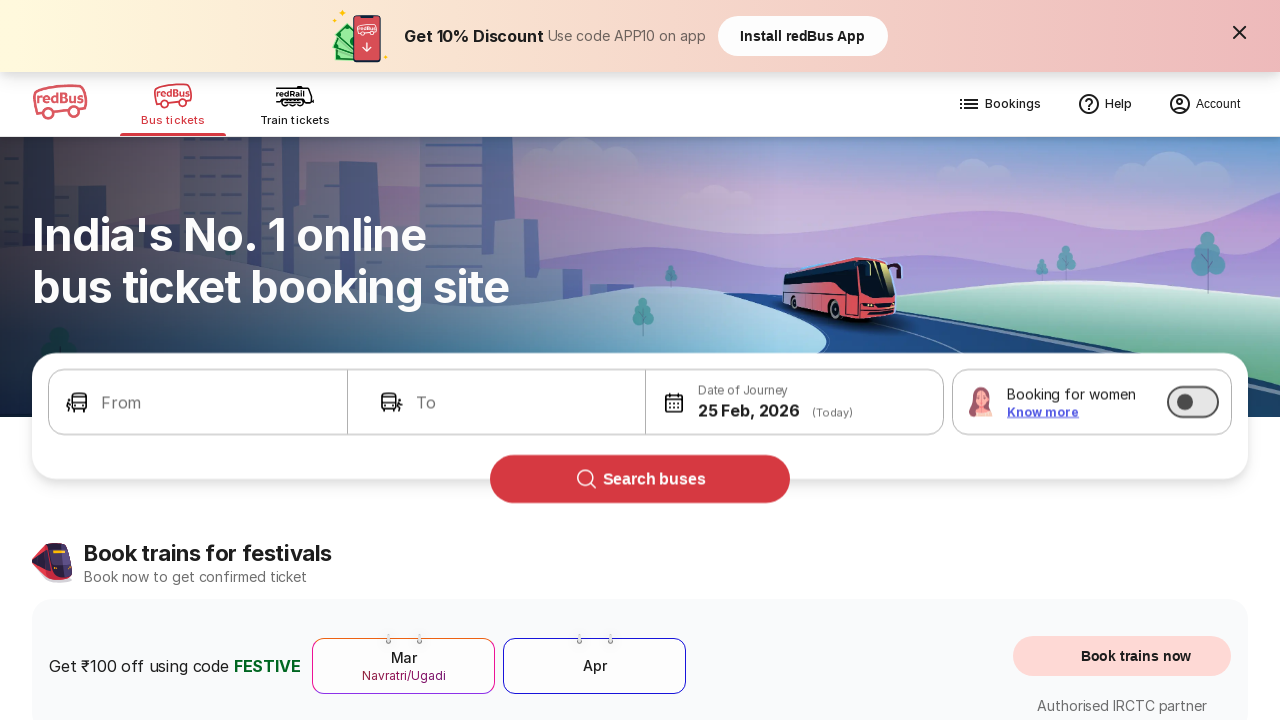

RedBus homepage loaded at https://www.redbus.in/
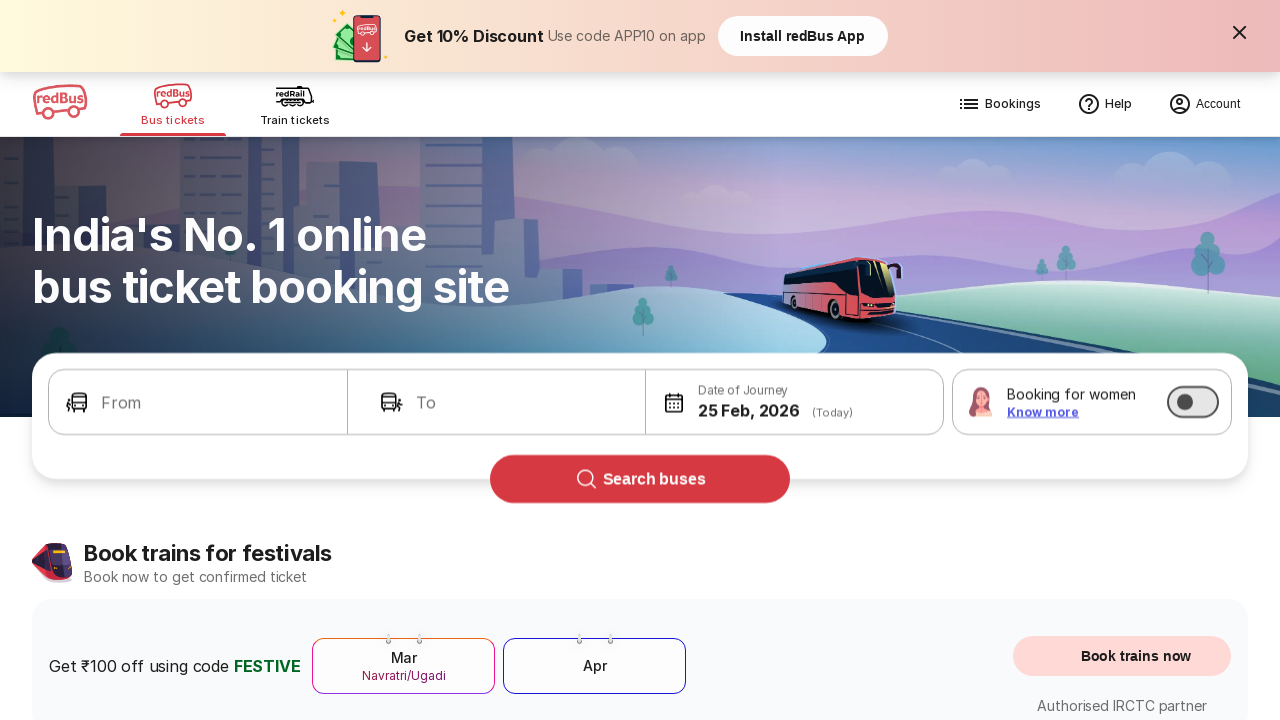

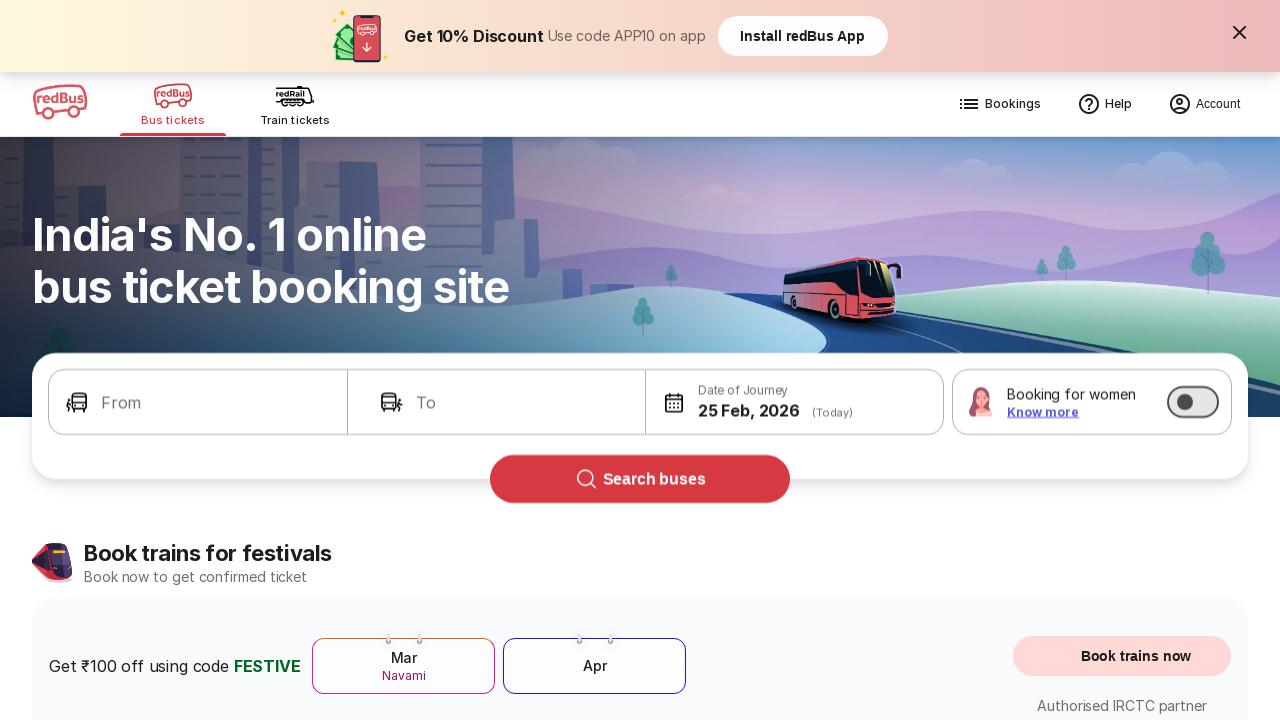